Tests clicking a blue button with dynamic class attributes on a UI testing playground and handling the resulting JavaScript alert dialog, repeated 3 times.

Starting URL: http://uitestingplayground.com/classattr

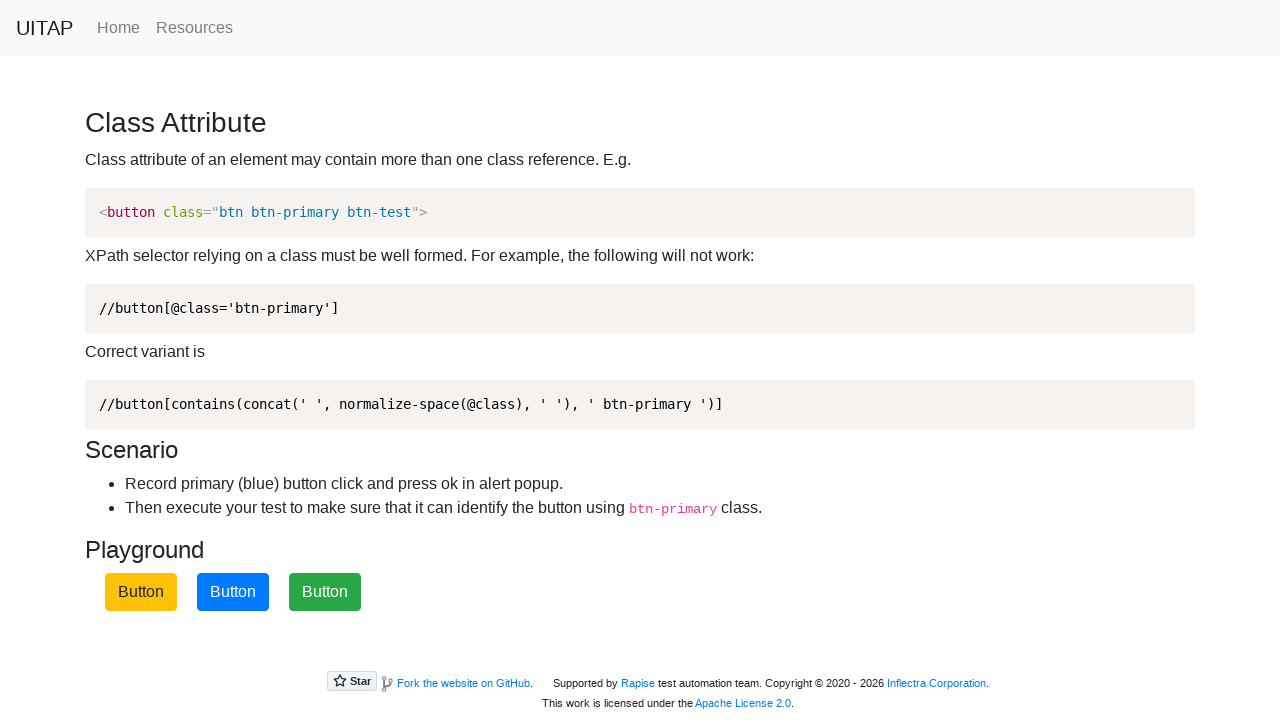

Clicked the blue primary button with dynamic class attributes at (233, 592) on button.btn-primary.btn-test
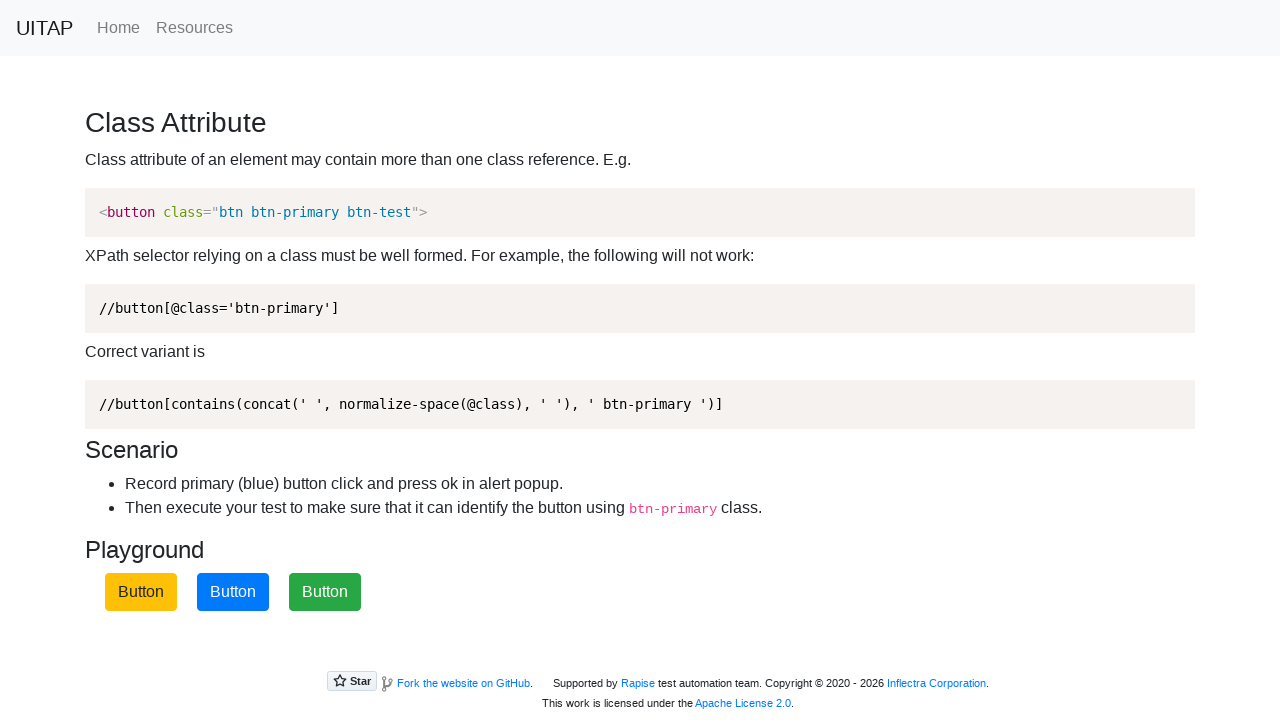

Set up dialog handler to accept JavaScript alerts
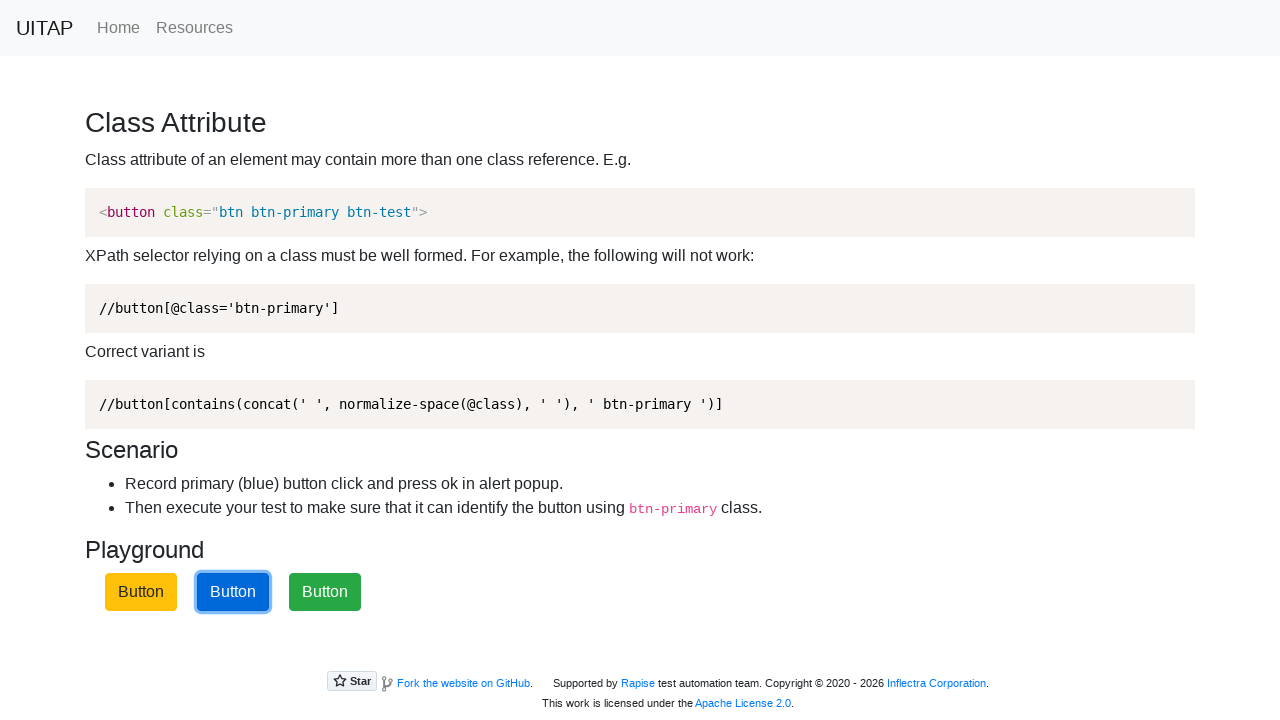

Waited 500ms for alert to be processed
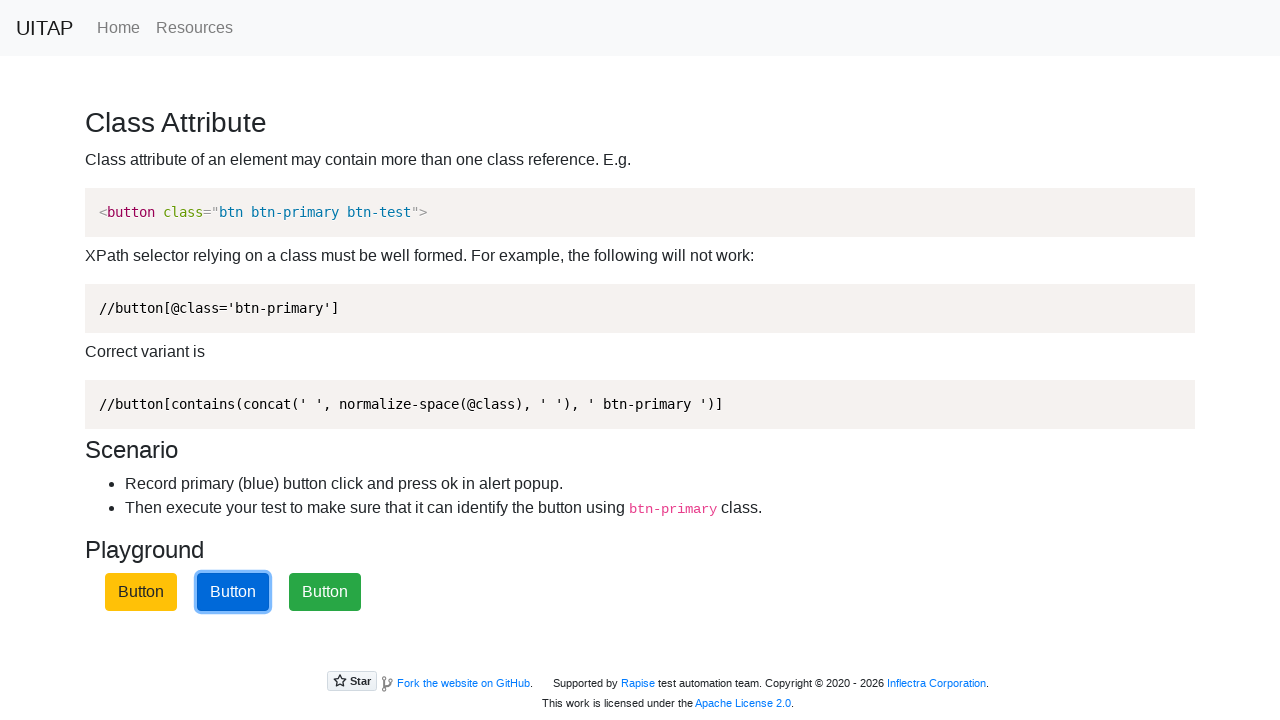

Navigated back to classattr page for next iteration
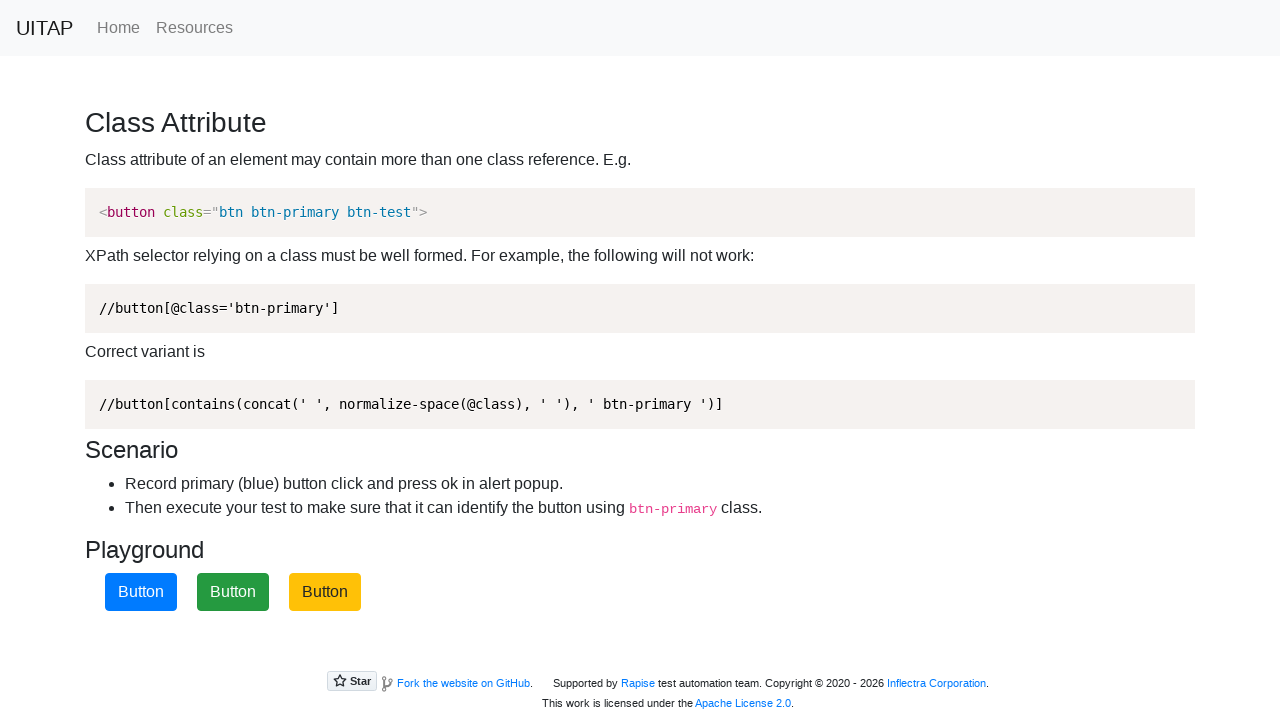

Clicked the blue primary button with dynamic class attributes at (141, 592) on button.btn-primary.btn-test
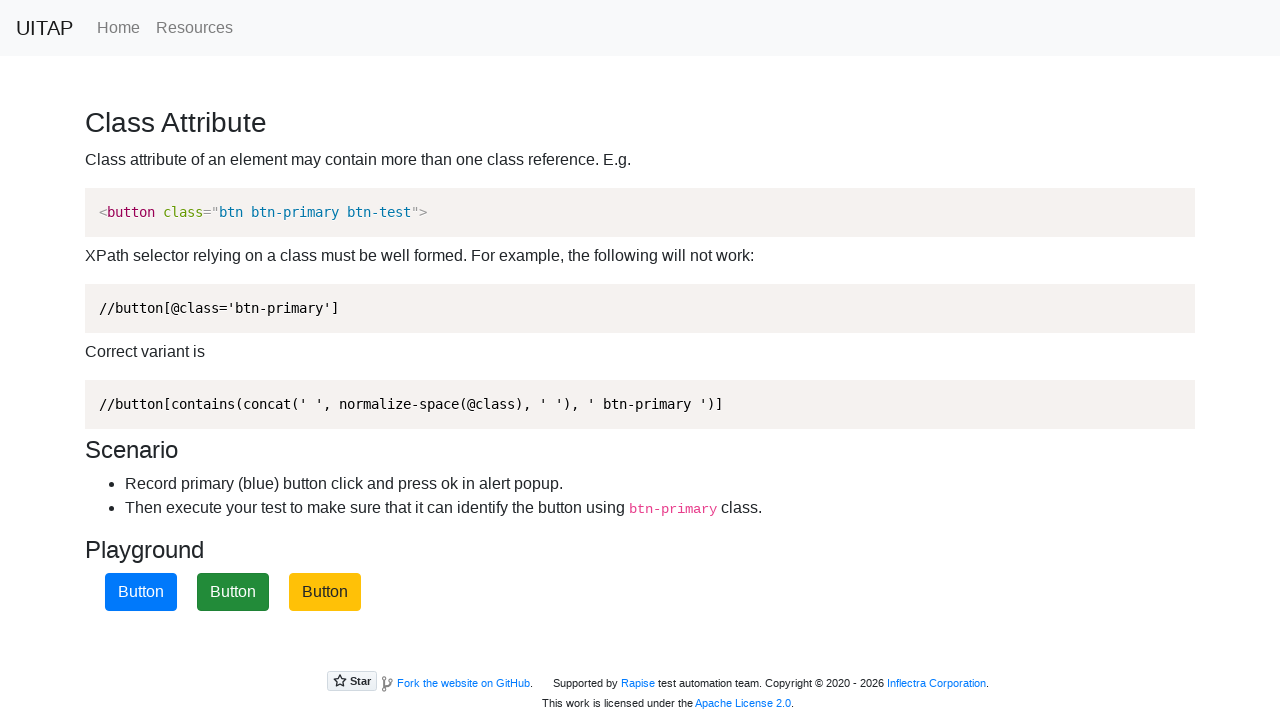

Set up dialog handler to accept JavaScript alerts
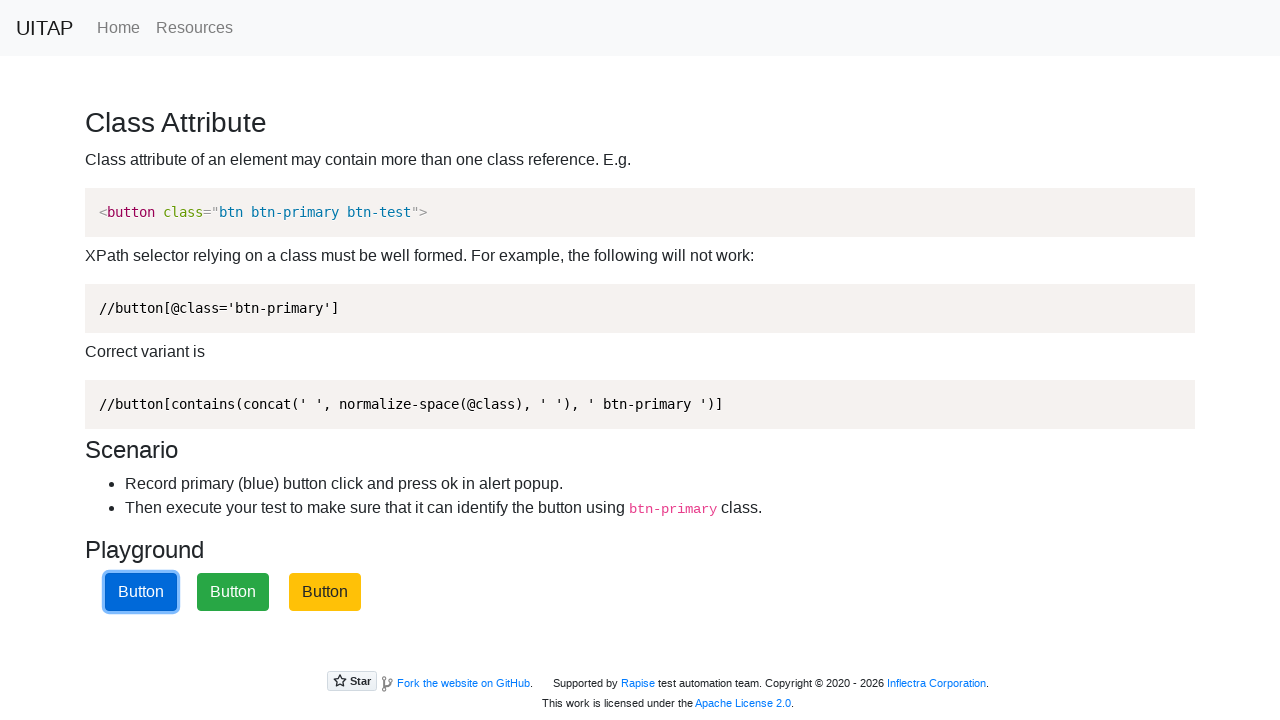

Waited 500ms for alert to be processed
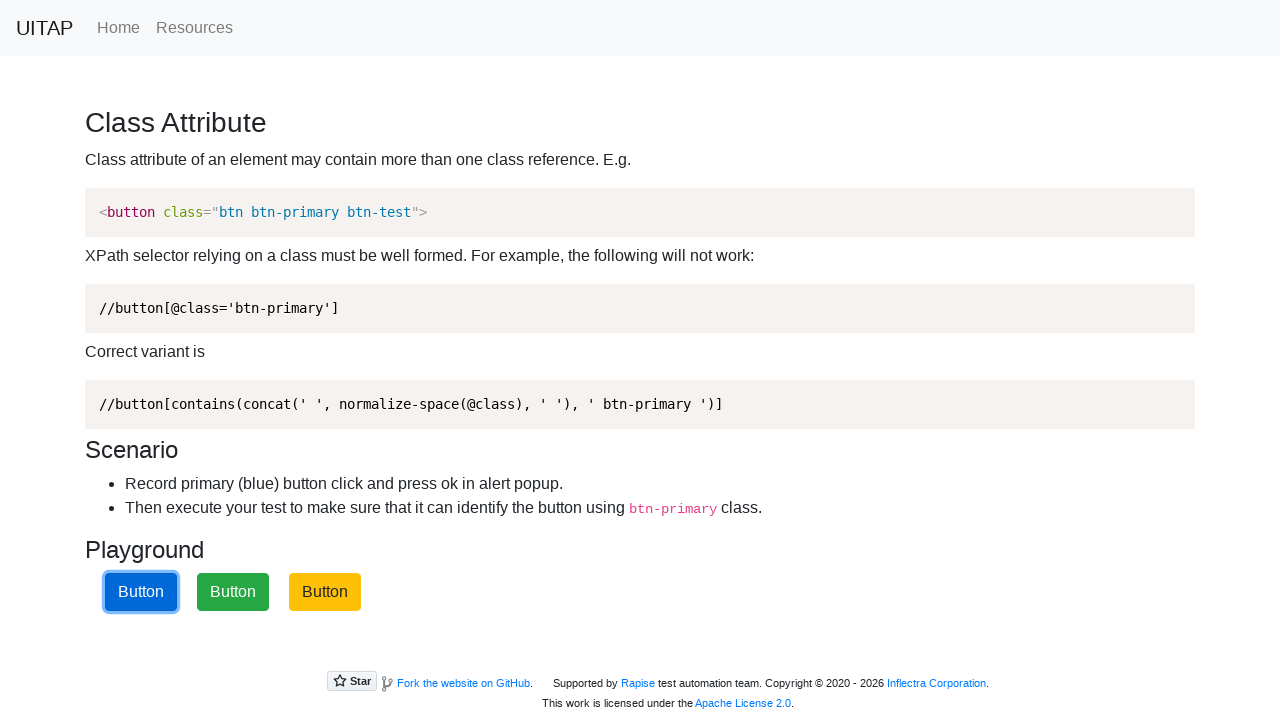

Navigated back to classattr page for next iteration
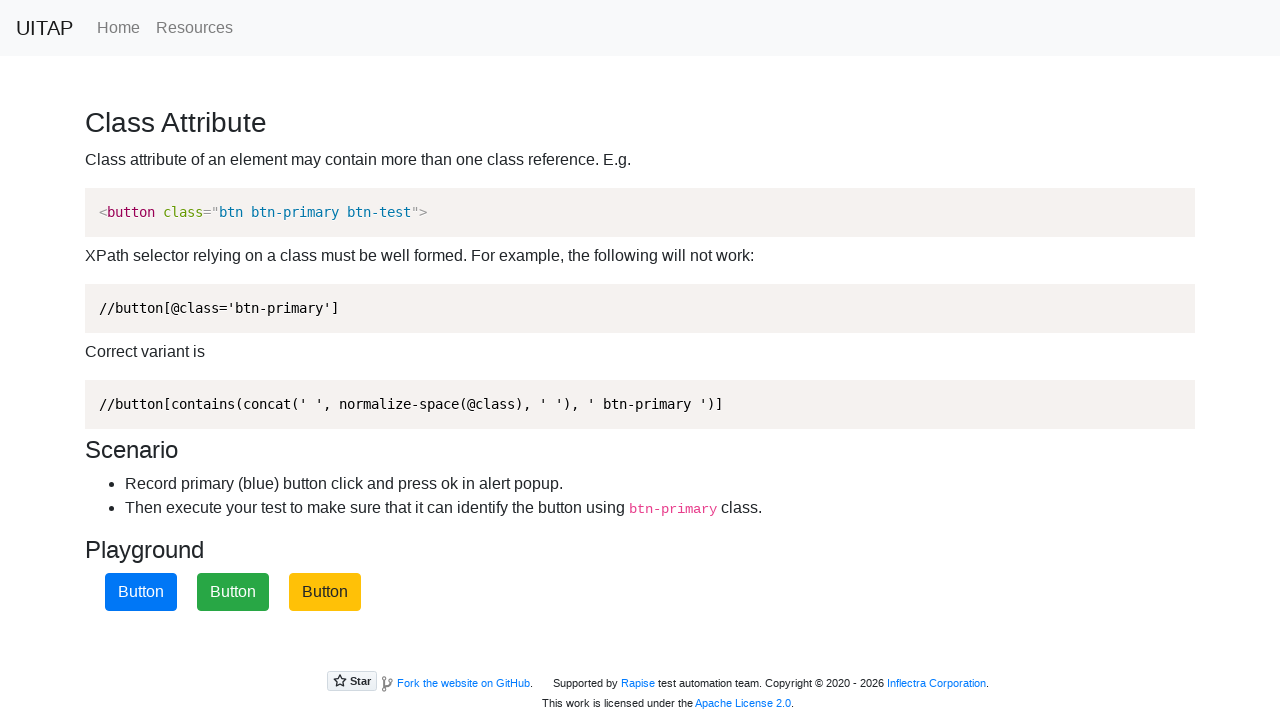

Clicked the blue primary button with dynamic class attributes at (141, 592) on button.btn-primary.btn-test
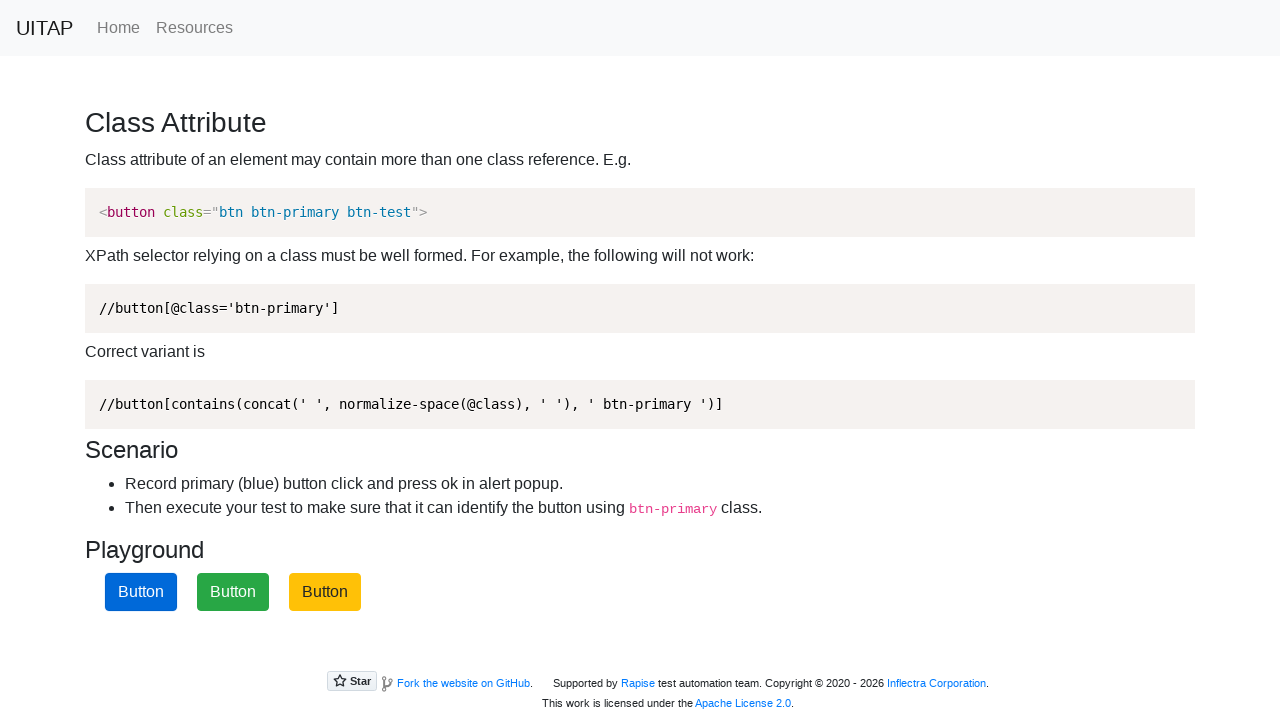

Set up dialog handler to accept JavaScript alerts
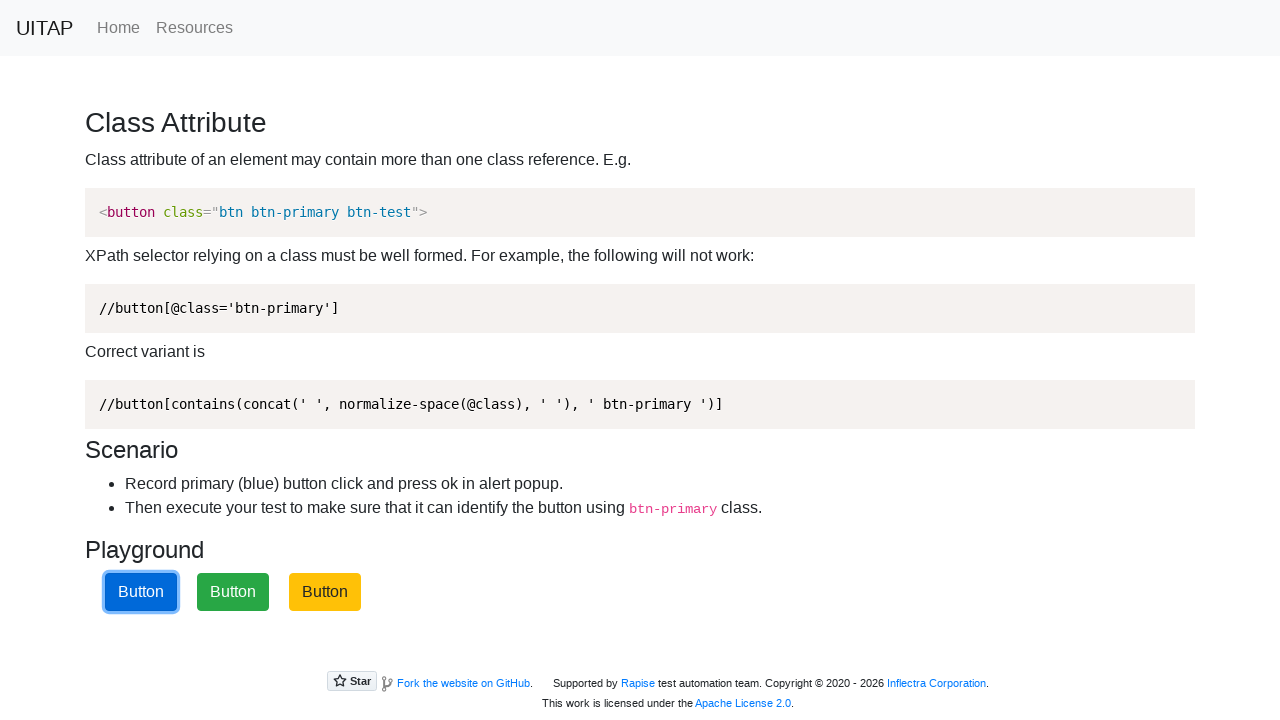

Waited 500ms for alert to be processed
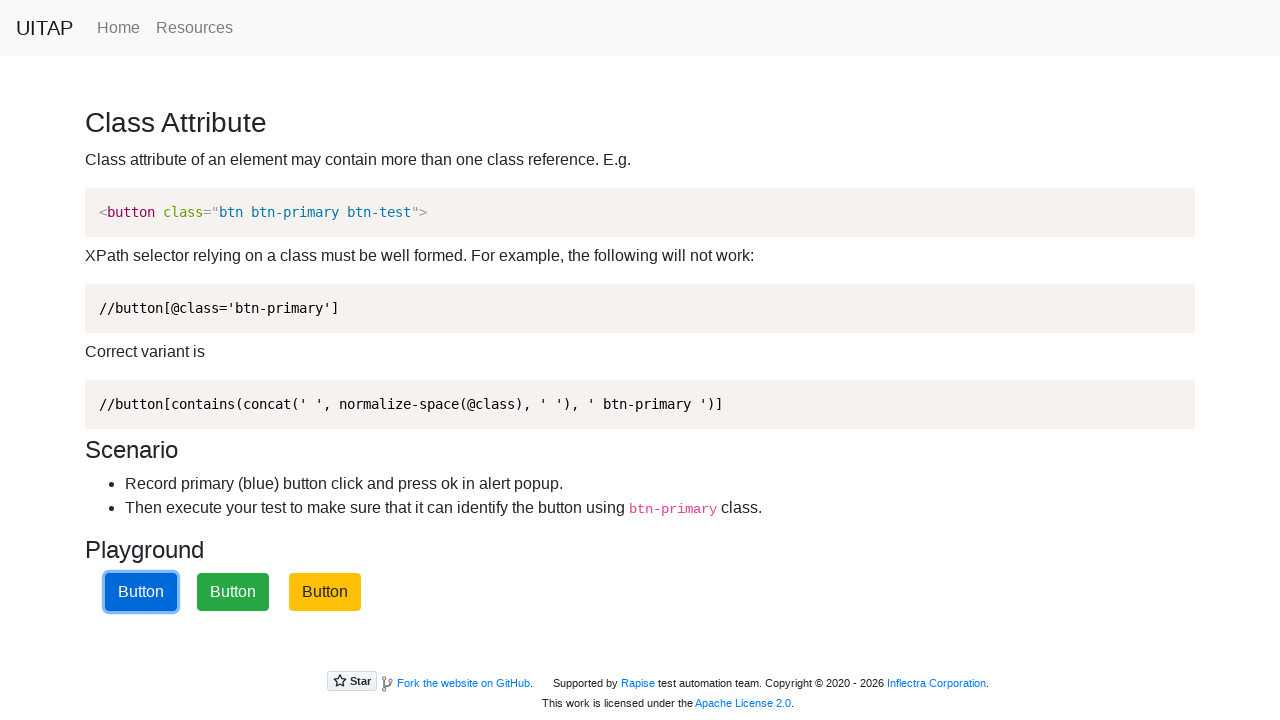

Navigated back to classattr page for next iteration
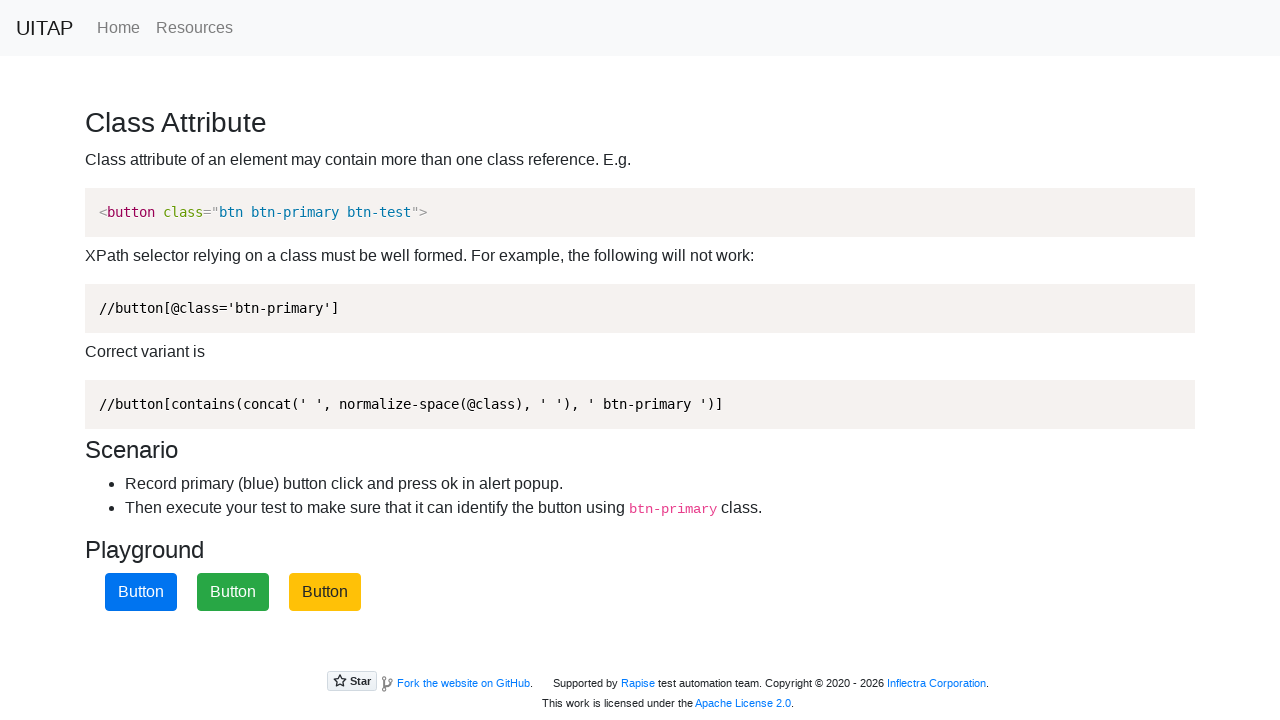

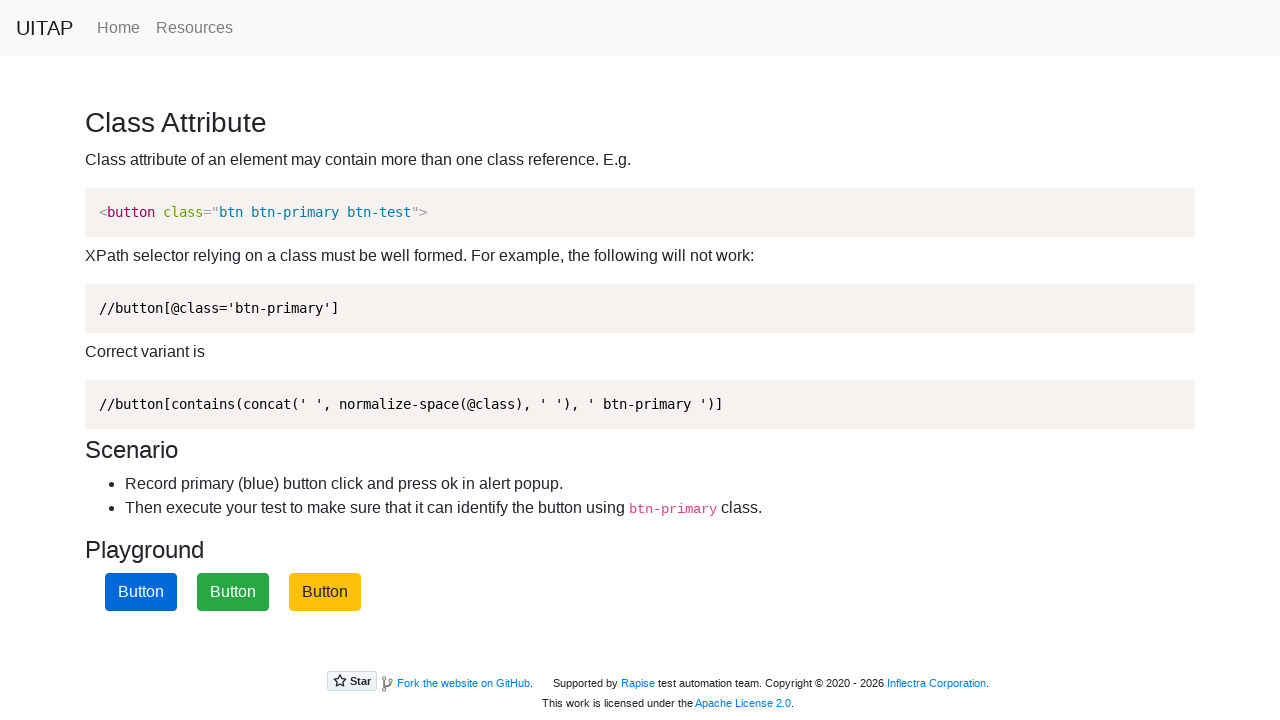